Navigates to the automation practice page and locates all footer links to verify they are present on the page

Starting URL: https://rahulshettyacademy.com/AutomationPractice/

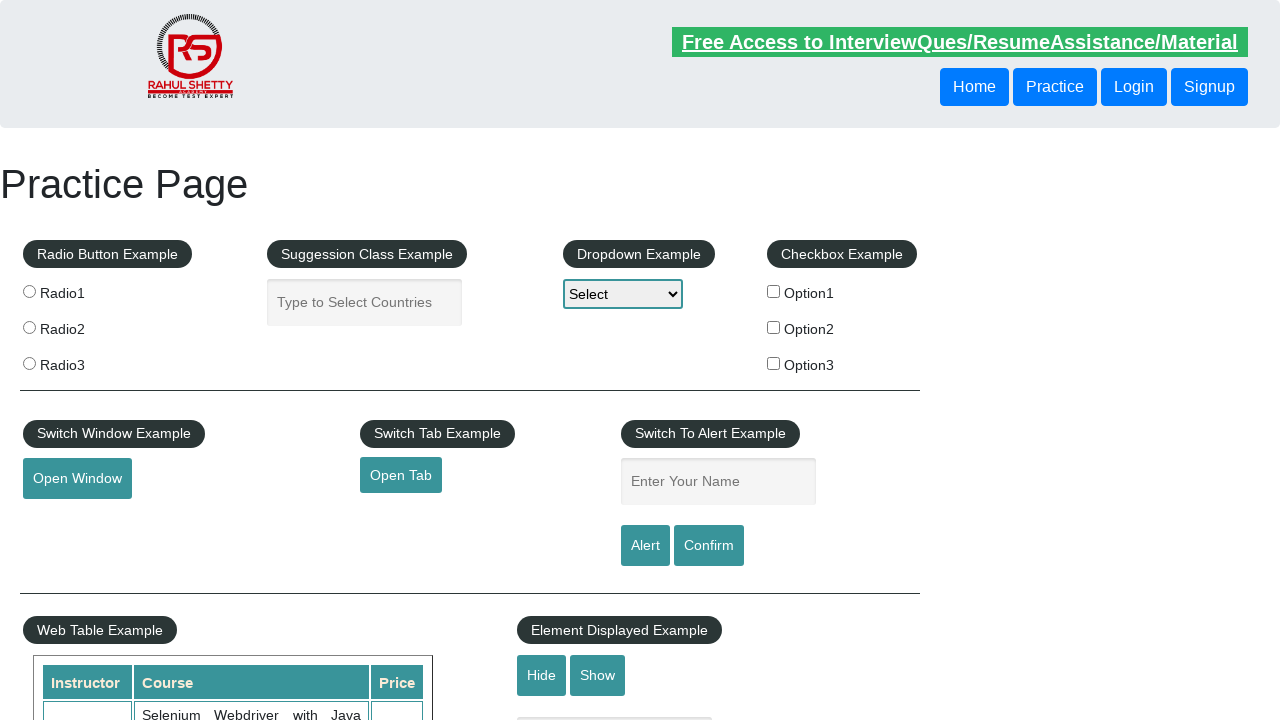

Navigated to automation practice page
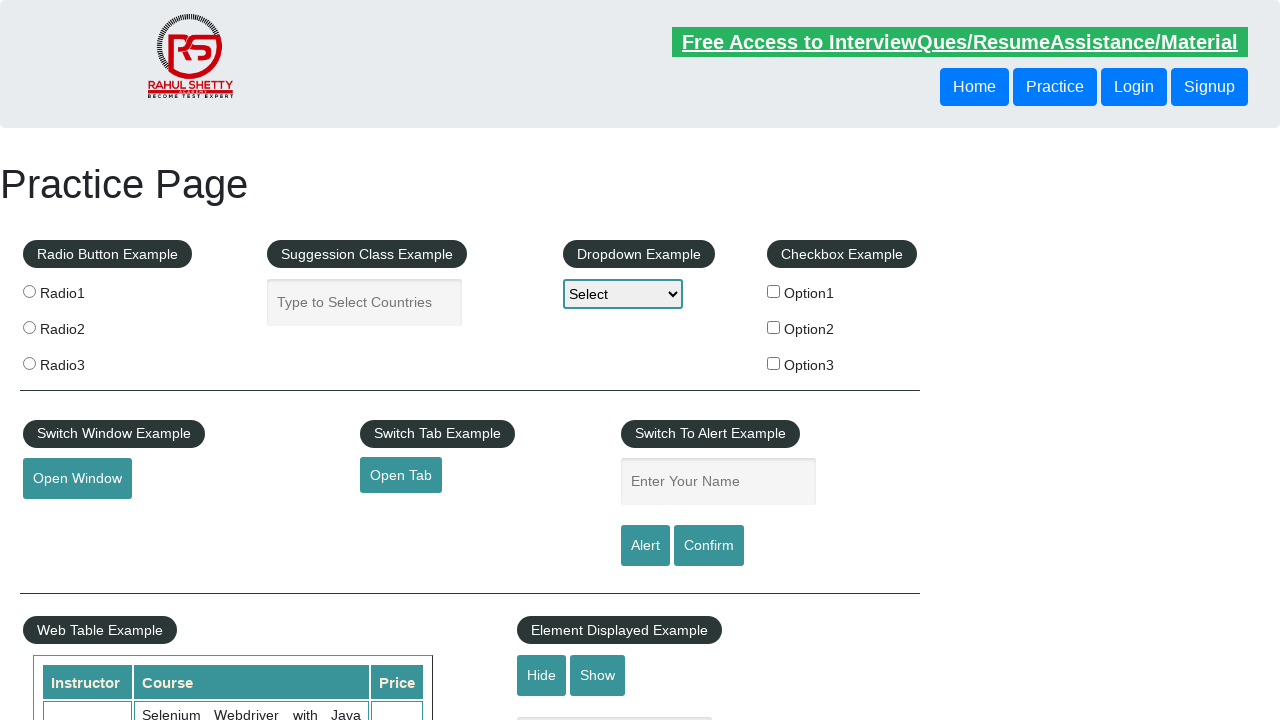

Footer links selector became available
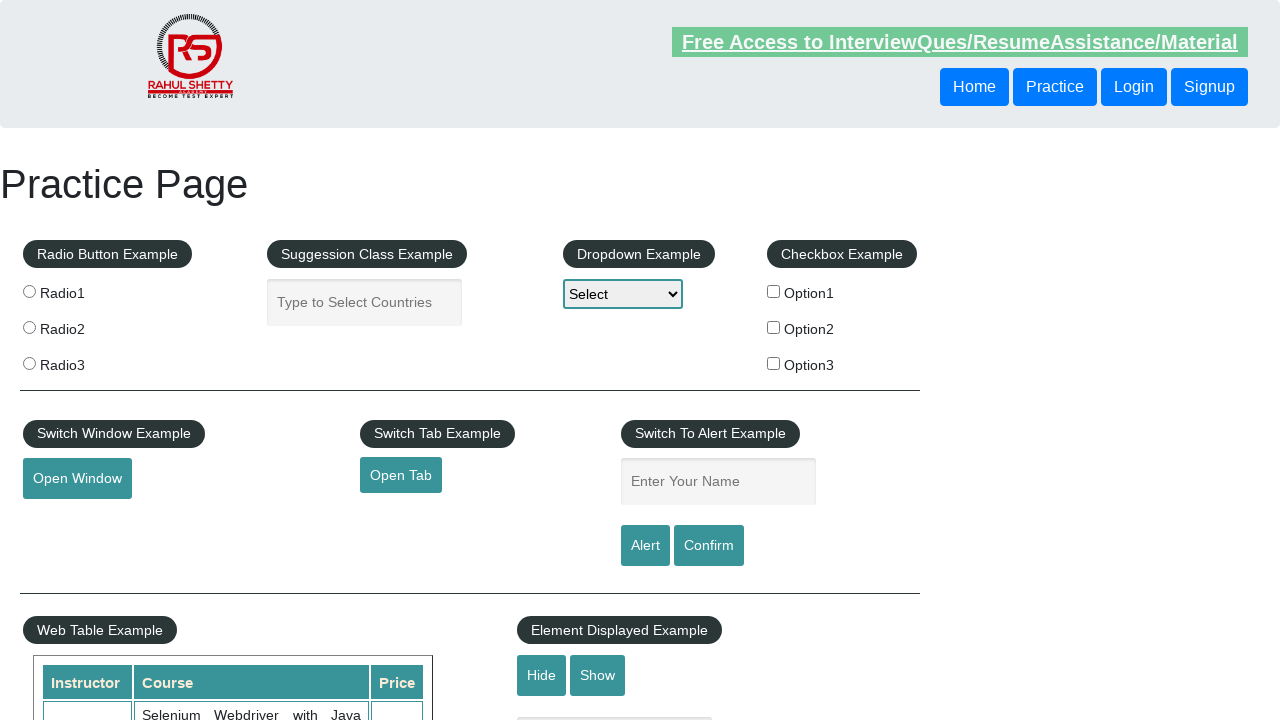

Located 20 footer links on the page
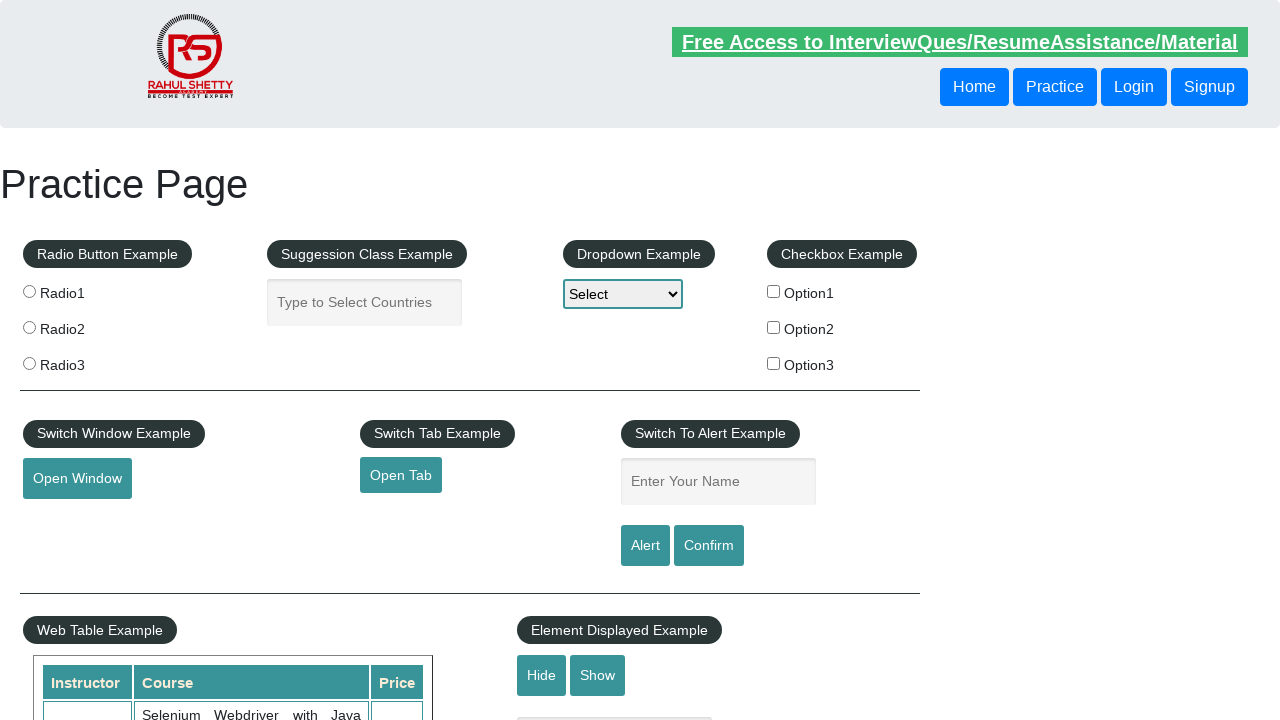

Verified that footer links are present on the page
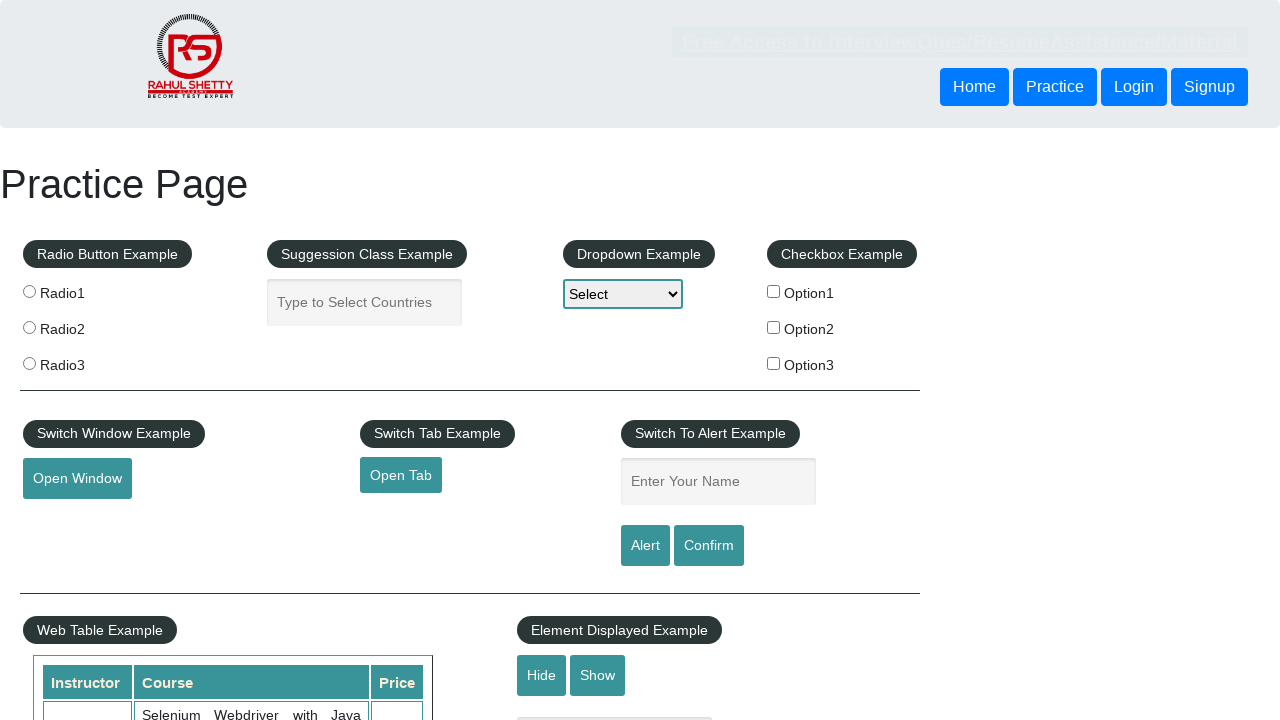

Retrieved inner text from footer link: 'Discount Coupons'
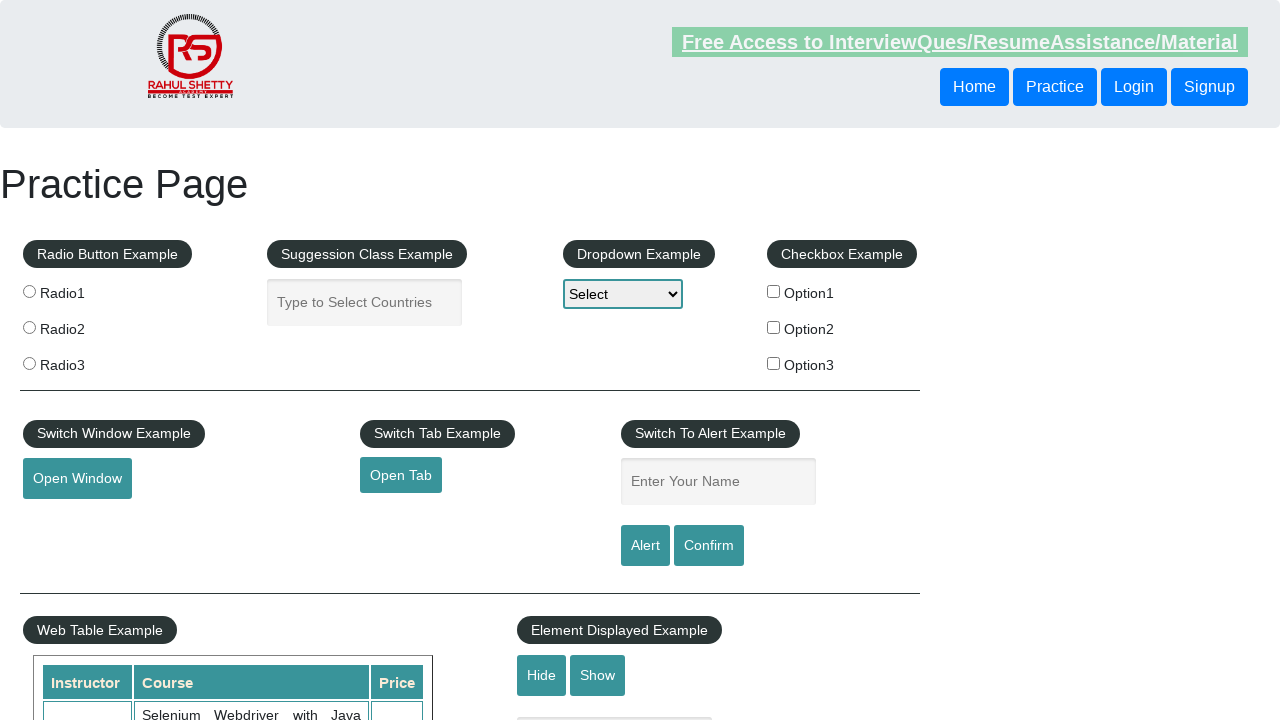

Retrieved href attribute from footer link
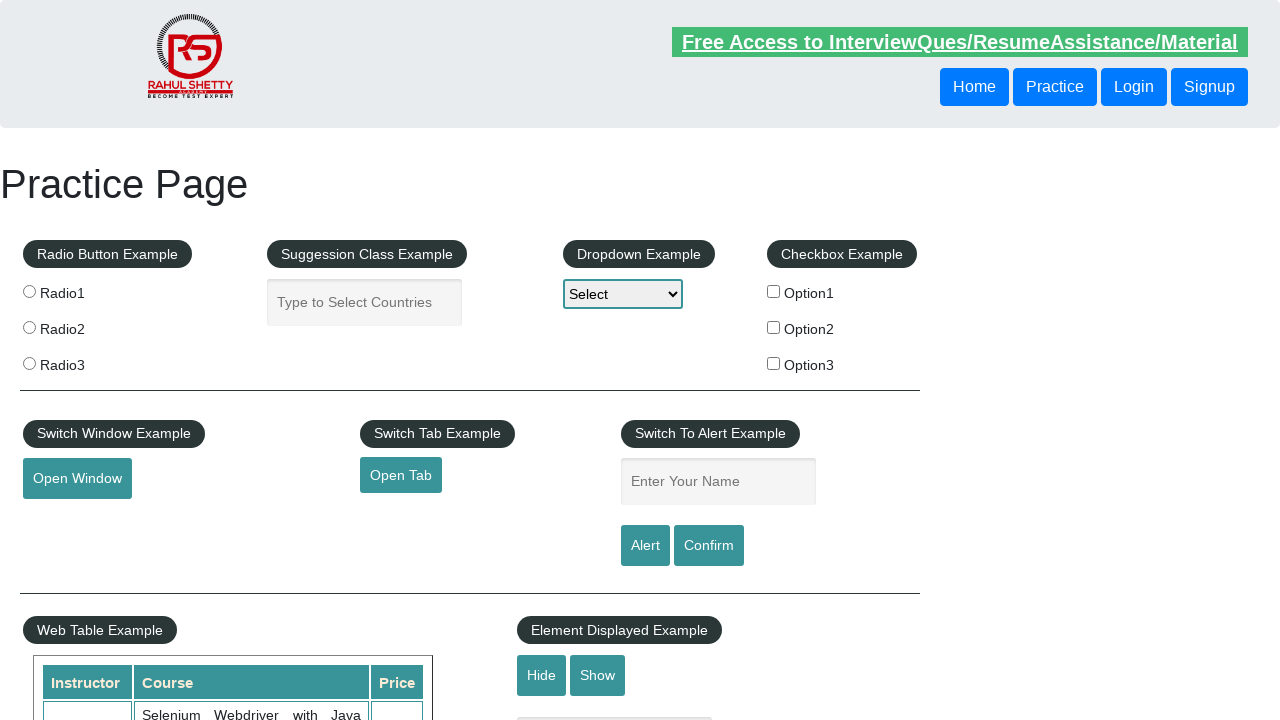

Verified footer link has href: Discount Coupons -> #
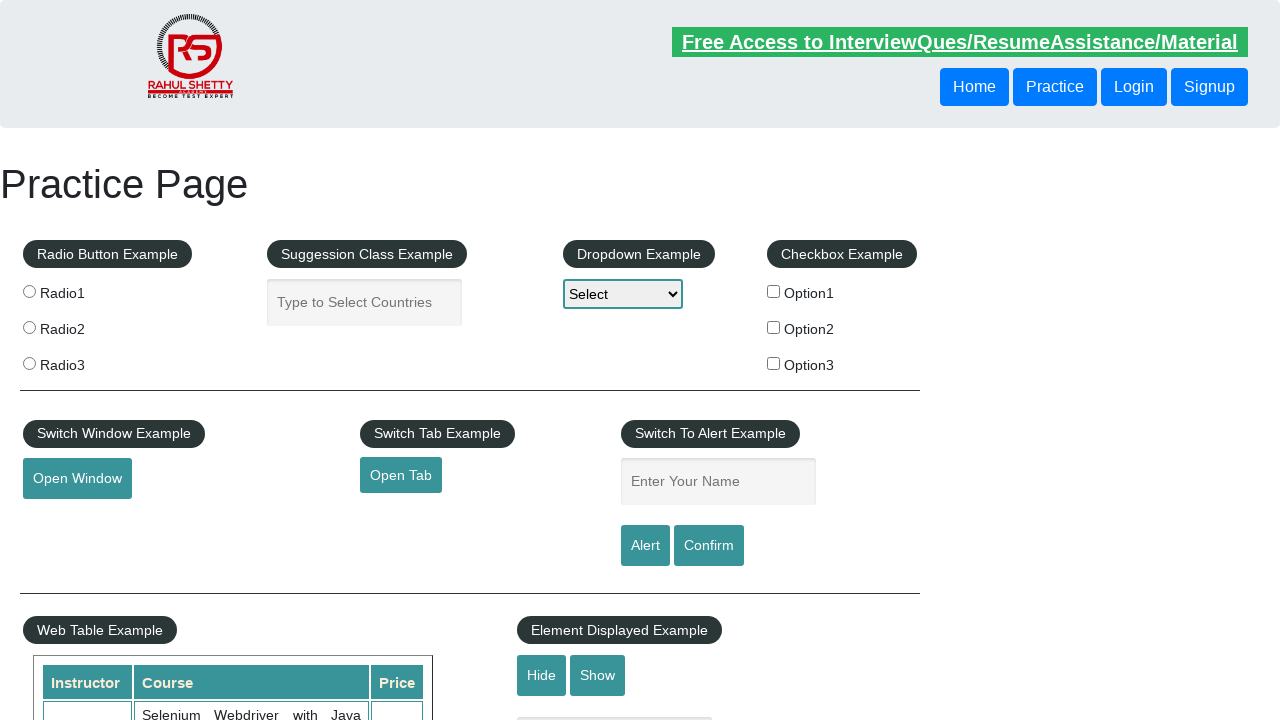

Retrieved inner text from footer link: 'REST API'
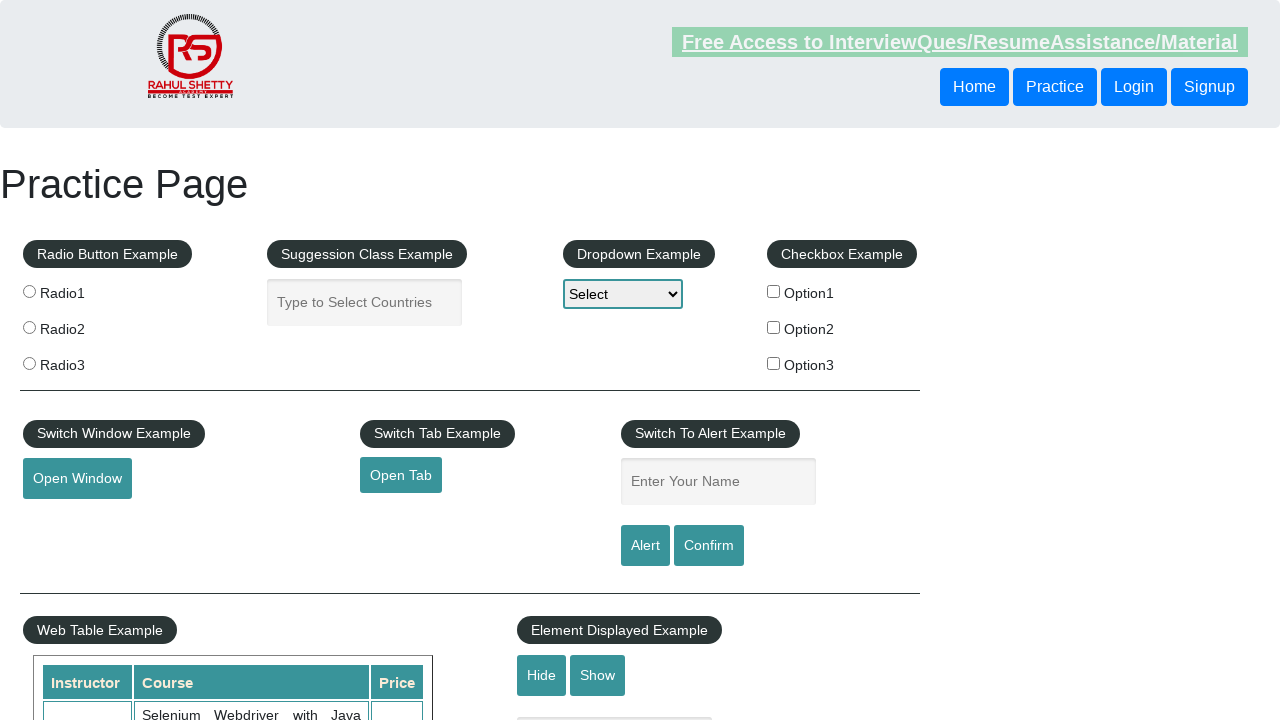

Retrieved href attribute from footer link
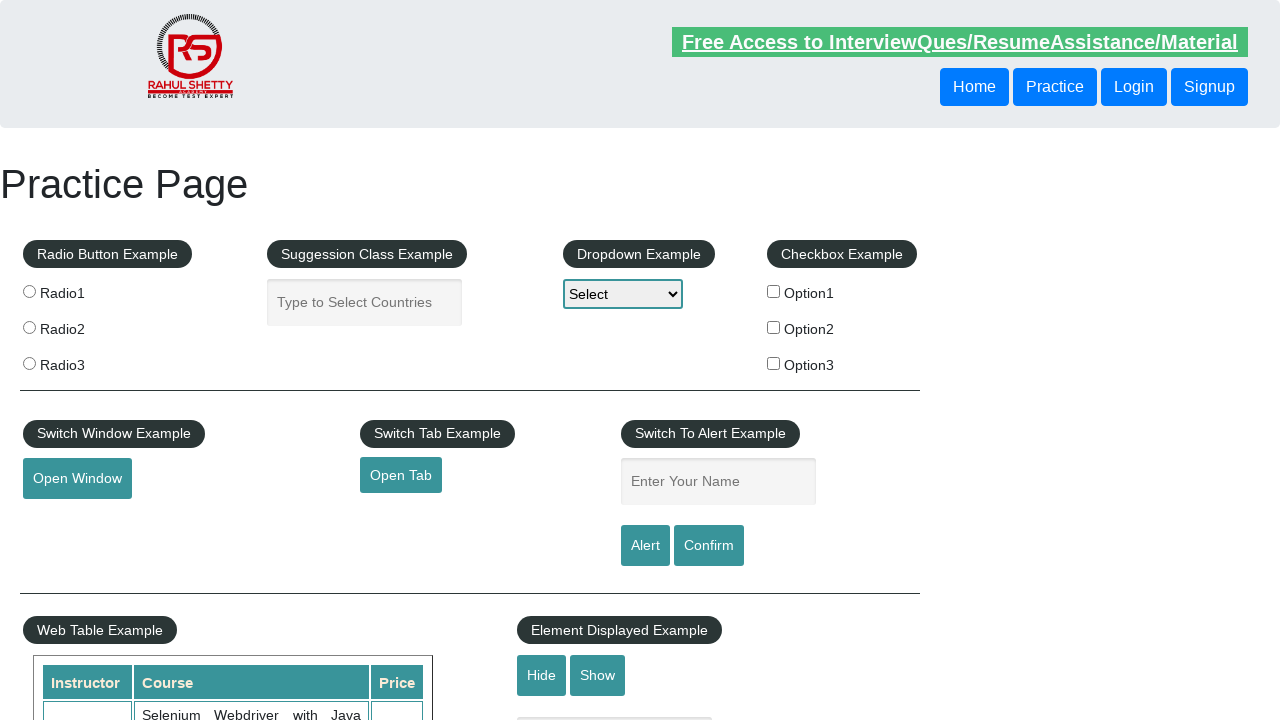

Verified footer link has href: REST API -> http://www.restapitutorial.com/
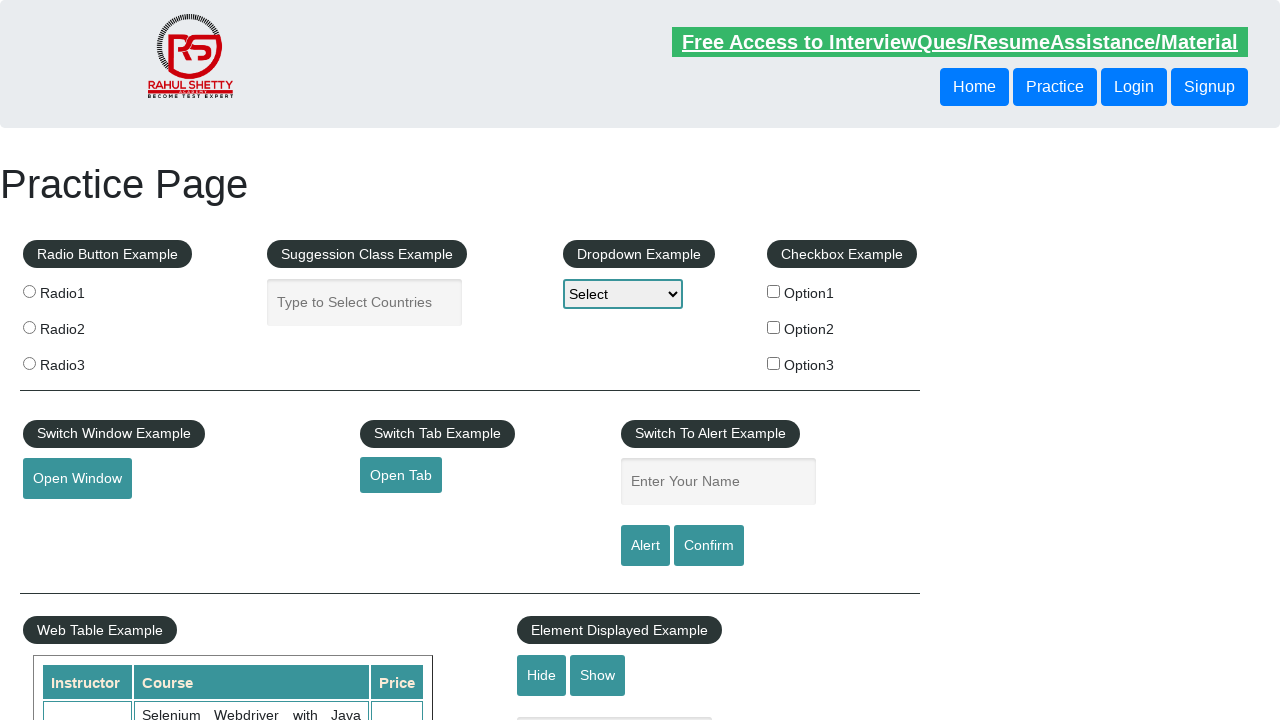

Retrieved inner text from footer link: 'SoapUI'
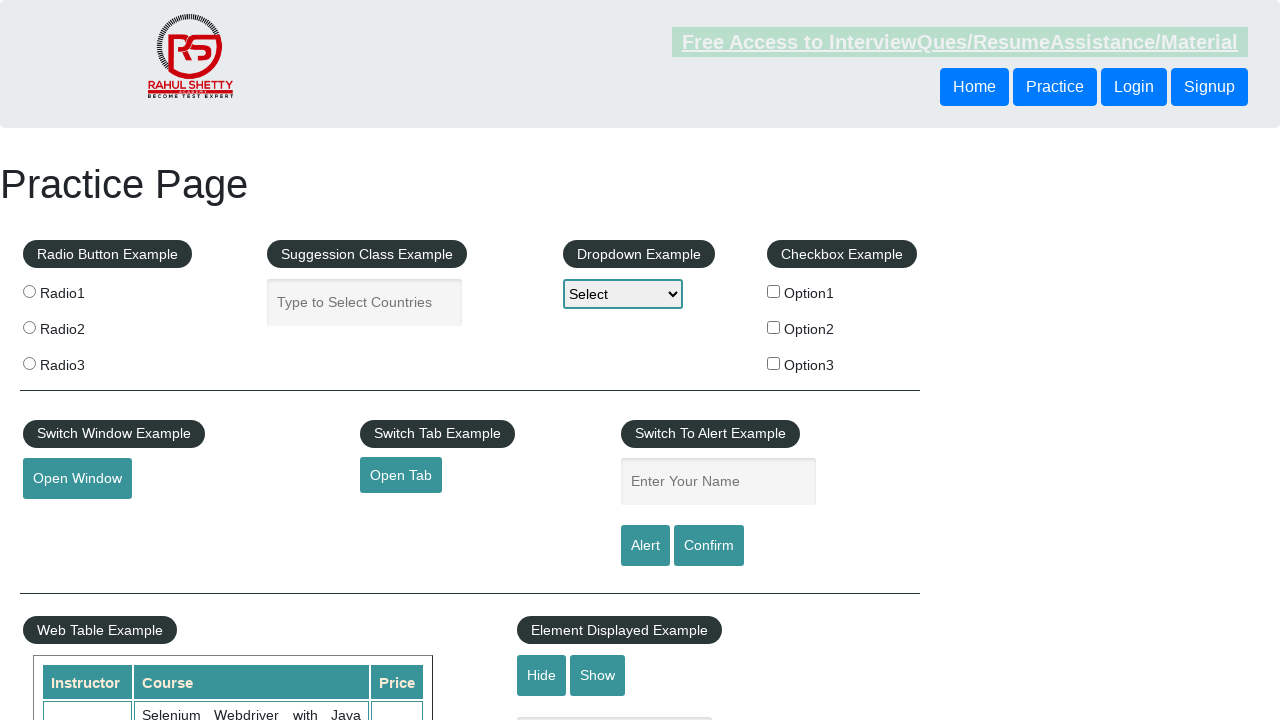

Retrieved href attribute from footer link
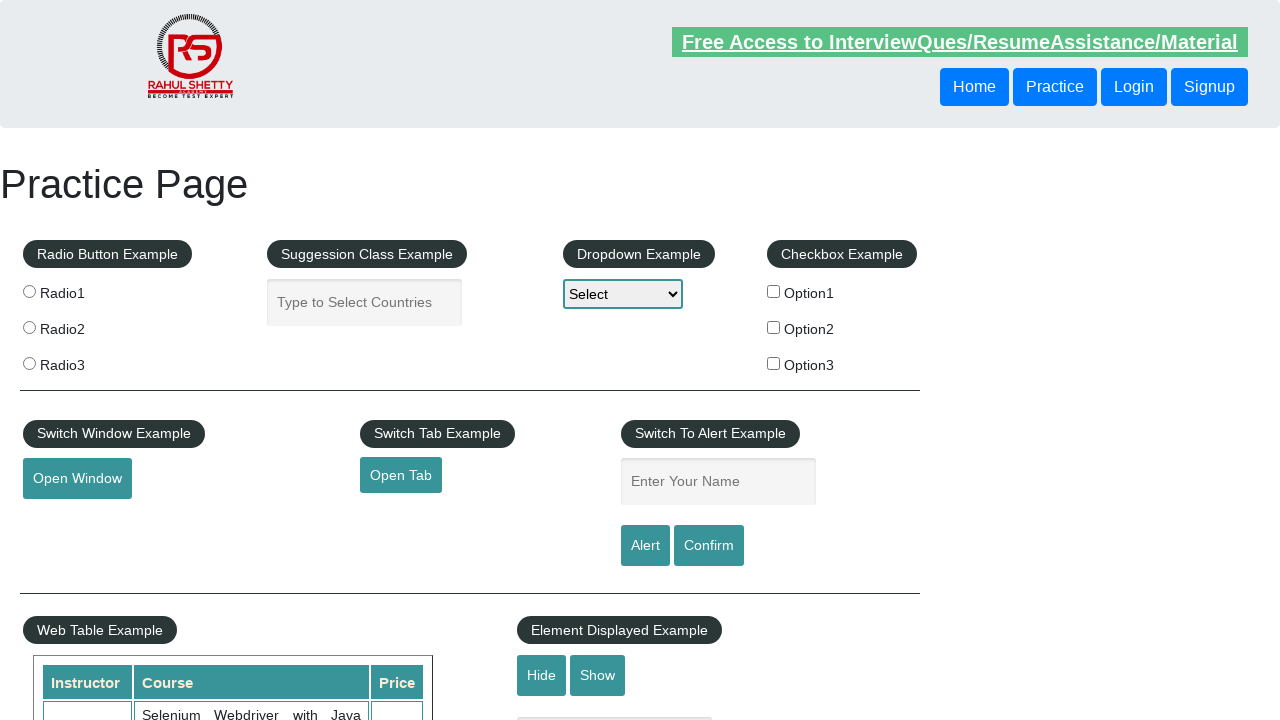

Verified footer link has href: SoapUI -> https://www.soapui.org/
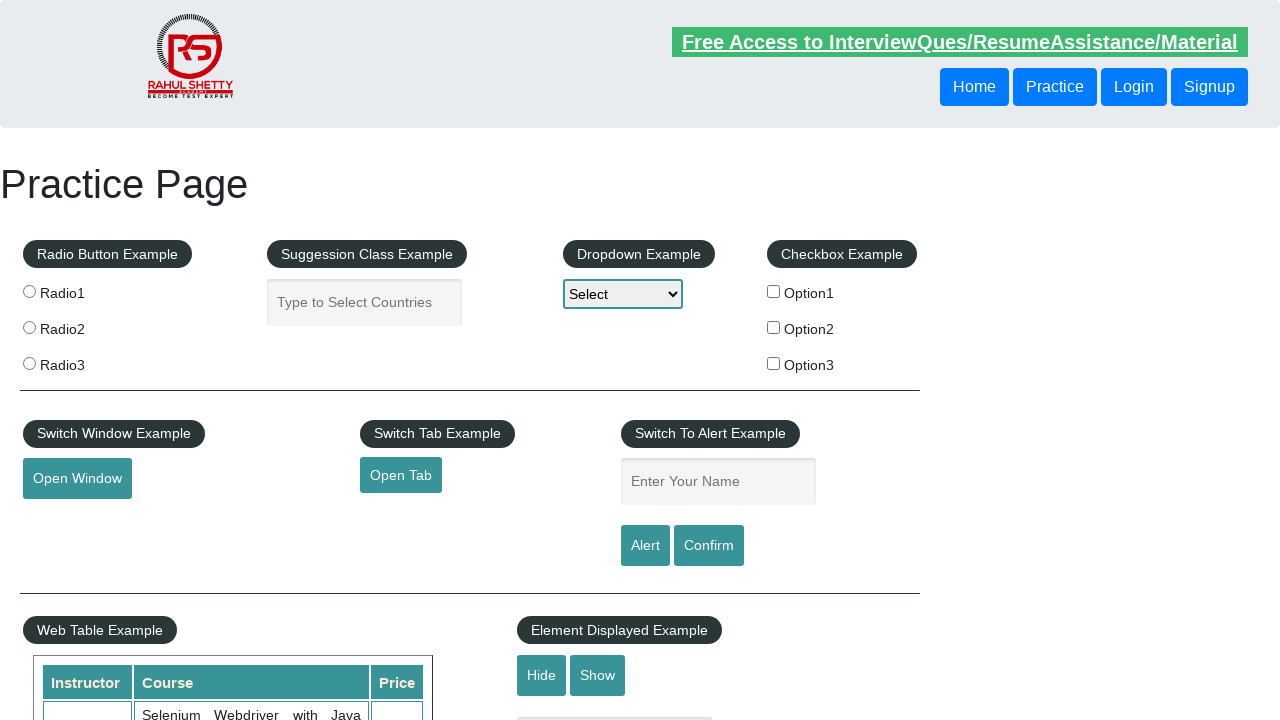

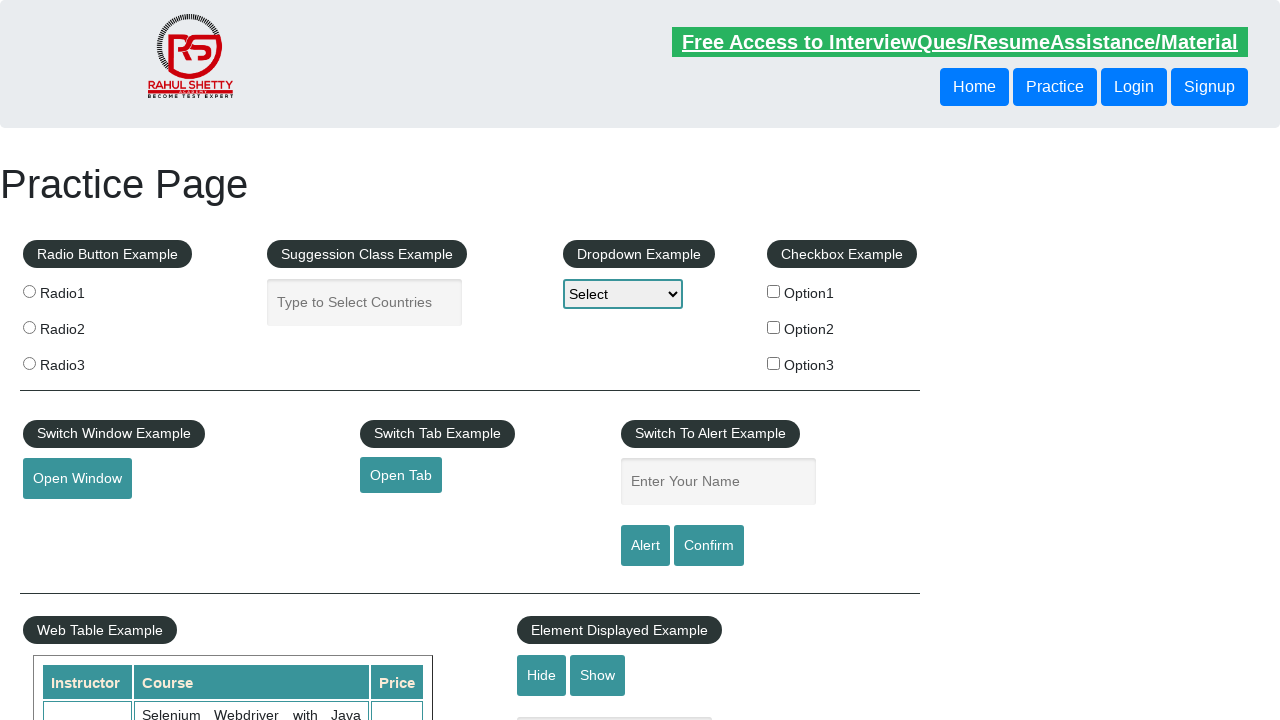